Tests hovering over the first user avatar to reveal caption and then clicking the View profile link

Starting URL: http://the-internet.herokuapp.com/hovers

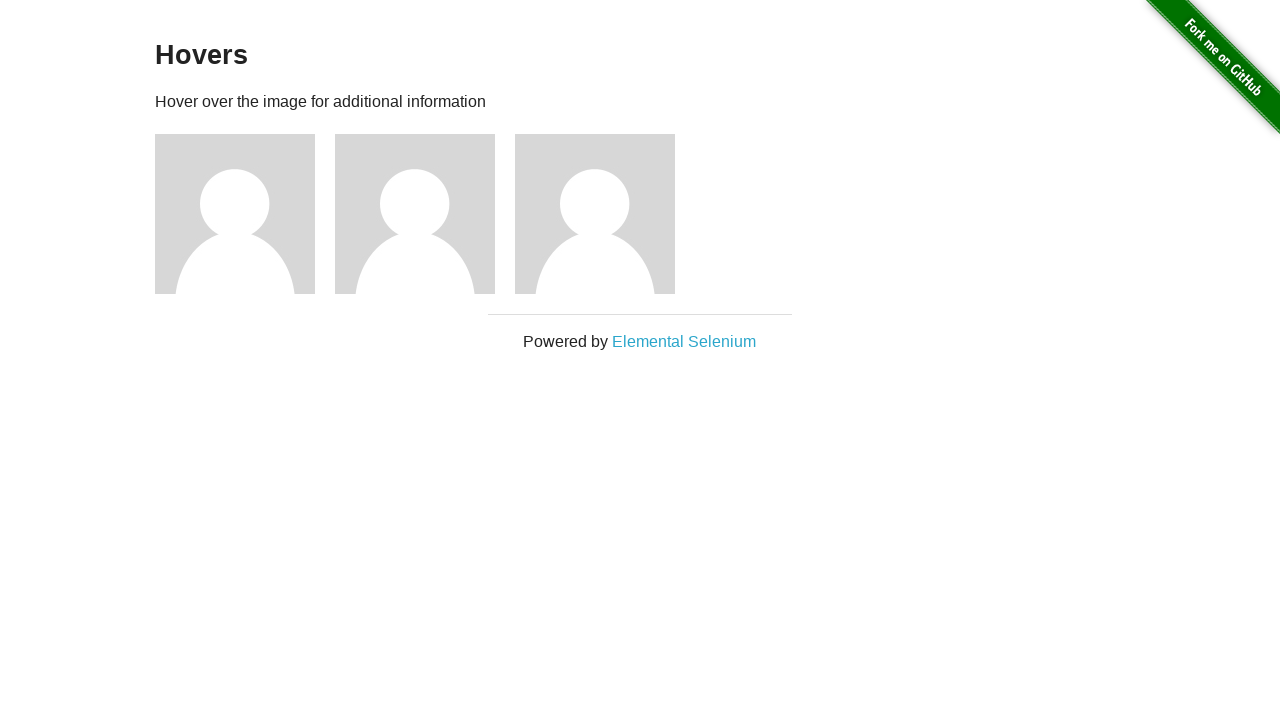

Located all user avatar elements
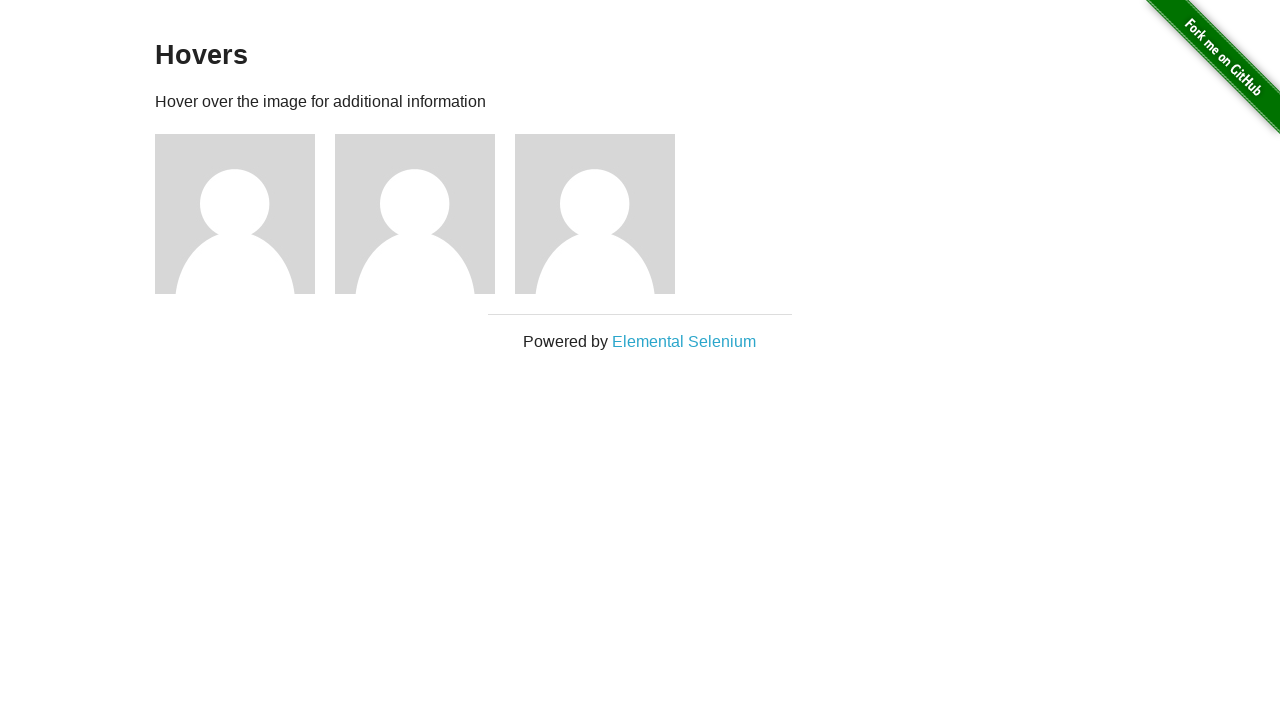

Located all caption elements
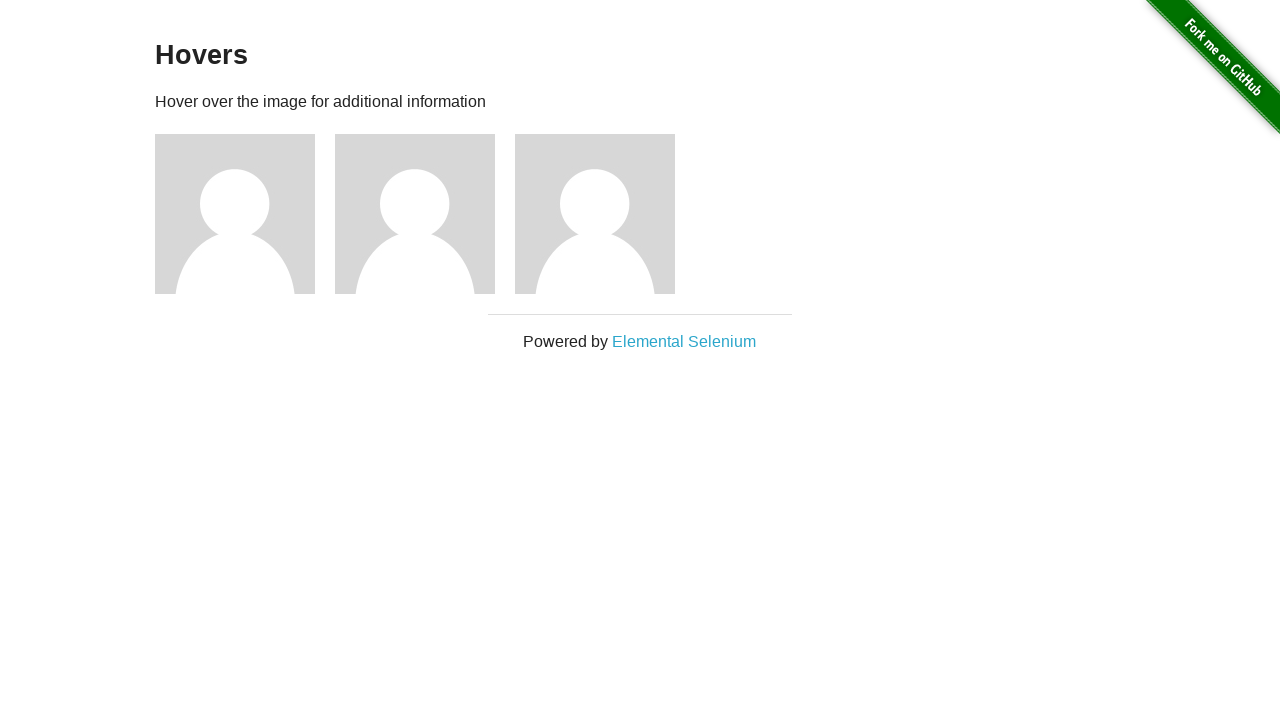

Hovered over the first user avatar to reveal caption at (245, 214) on .figure >> nth=0
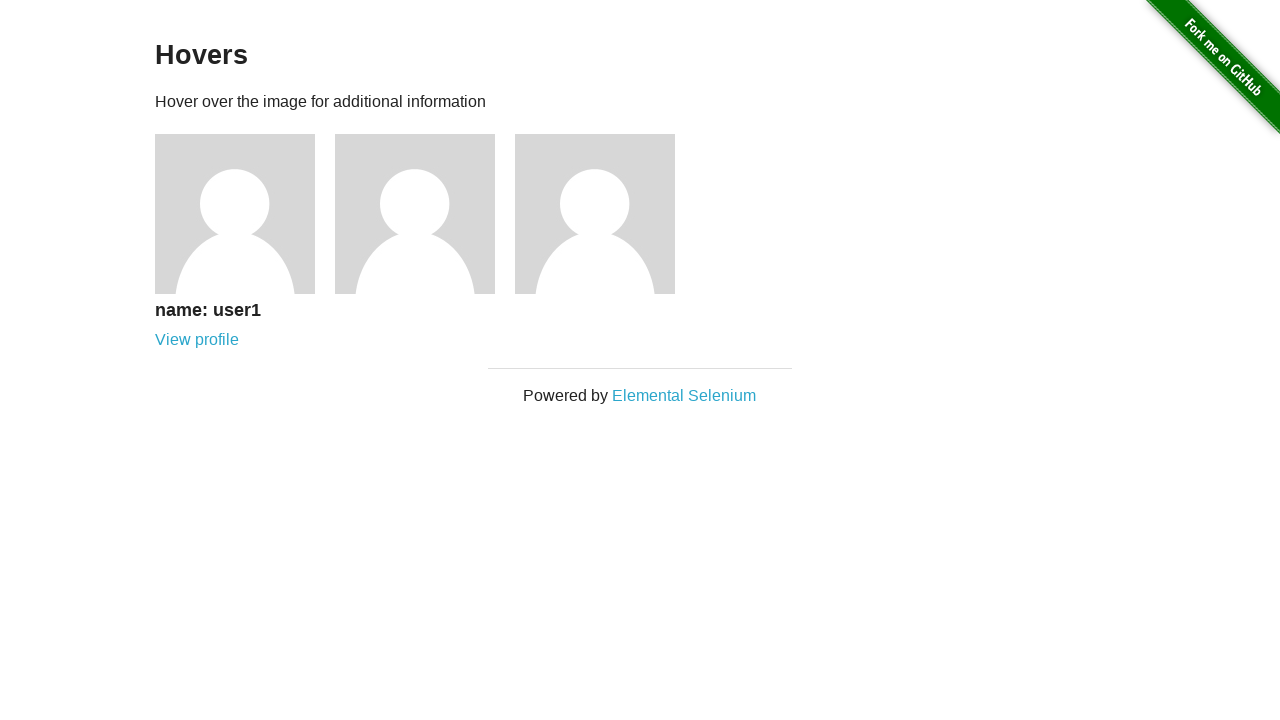

Clicked the View profile link at (197, 340) on a >> internal:has-text="View profile"i >> nth=0
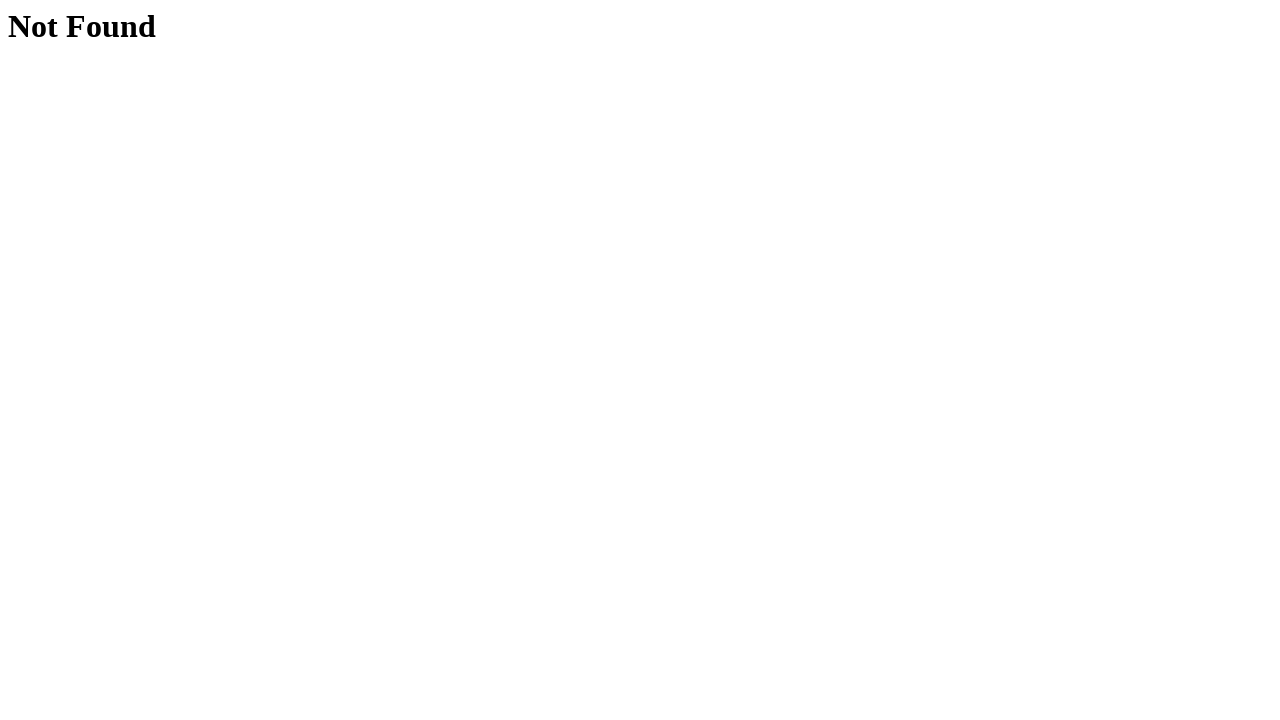

Navigation completed and profile page loaded
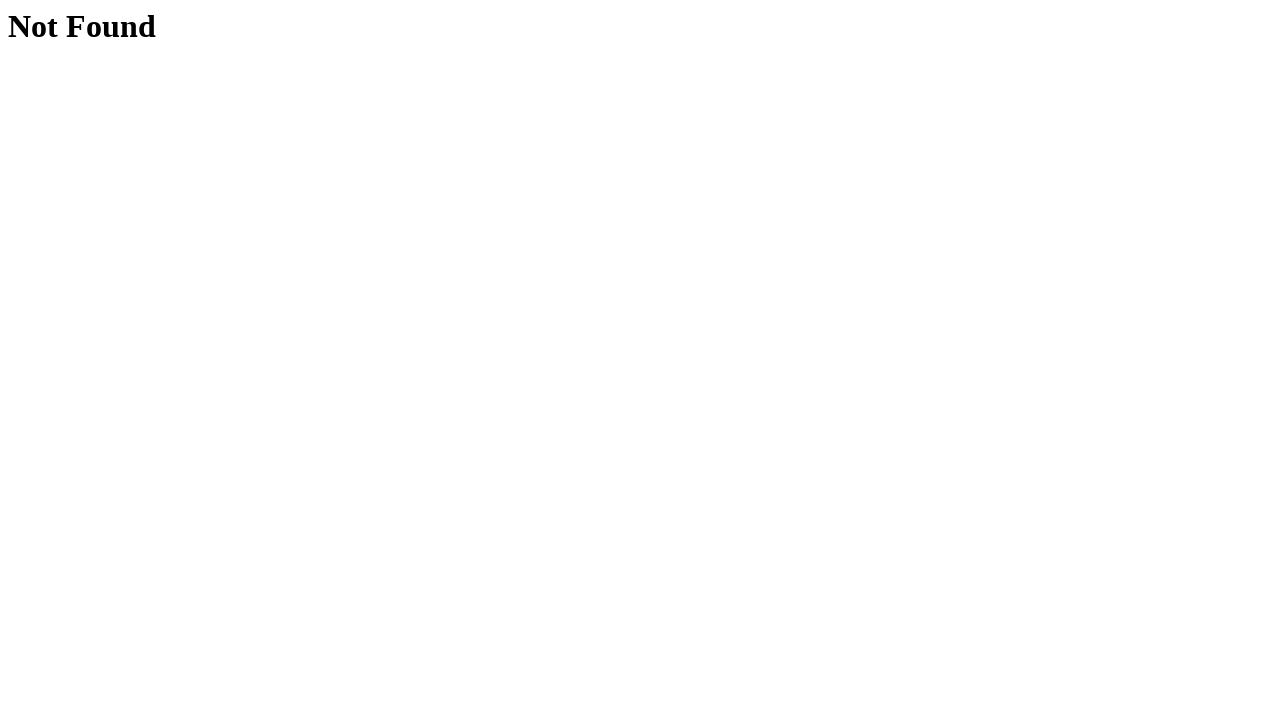

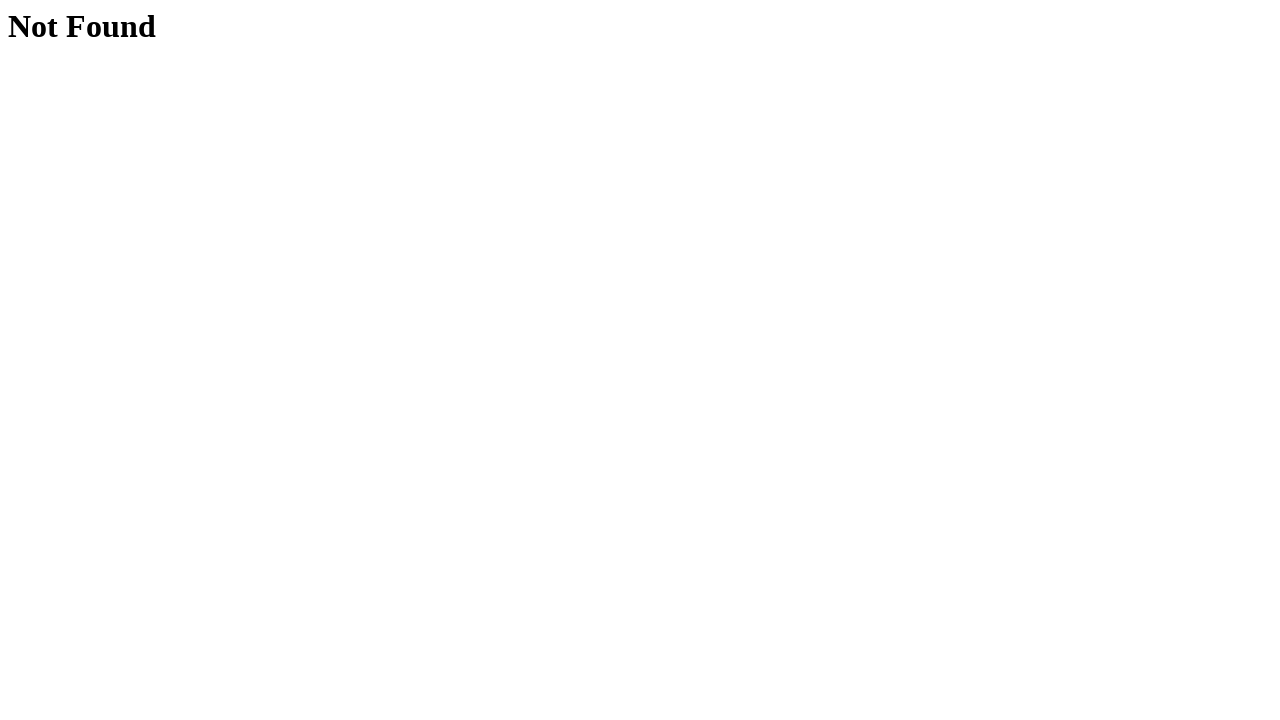